Tests filtering locators by excluding text content, counting list items that don't contain "Locating elements"

Starting URL: https://playwright.dev/python/docs/locators

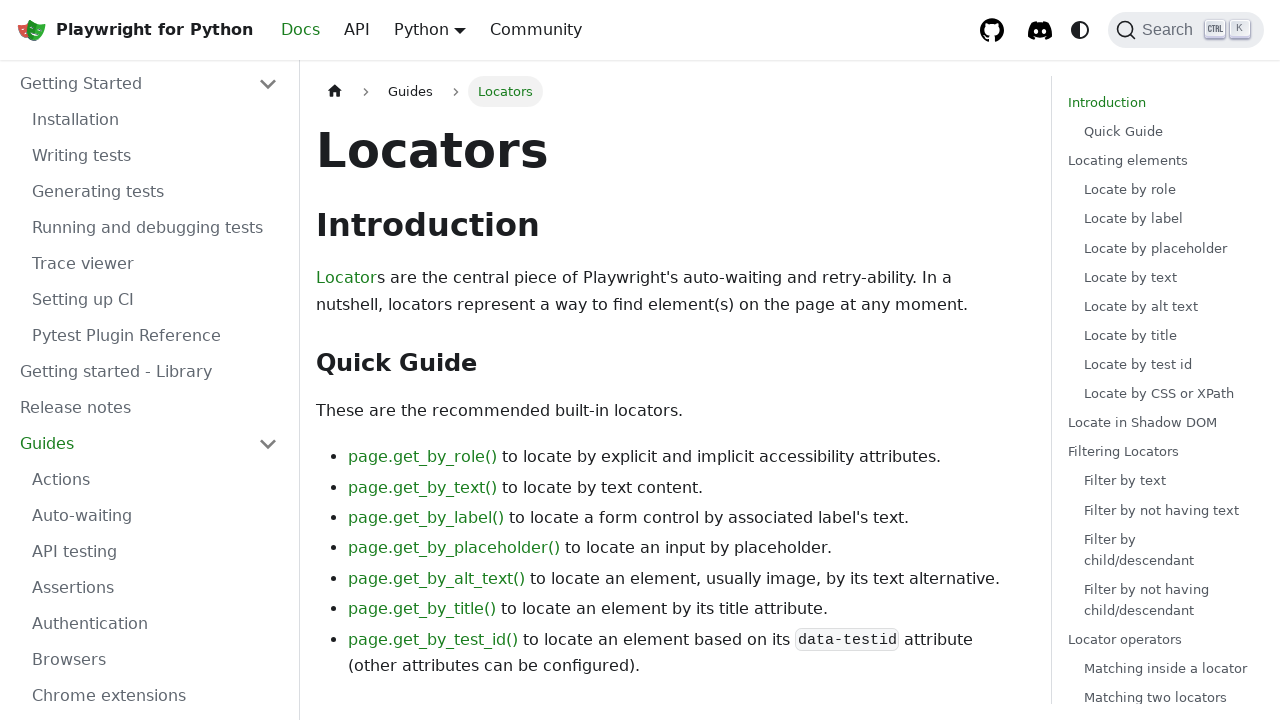

Navigated to Playwright locators documentation page
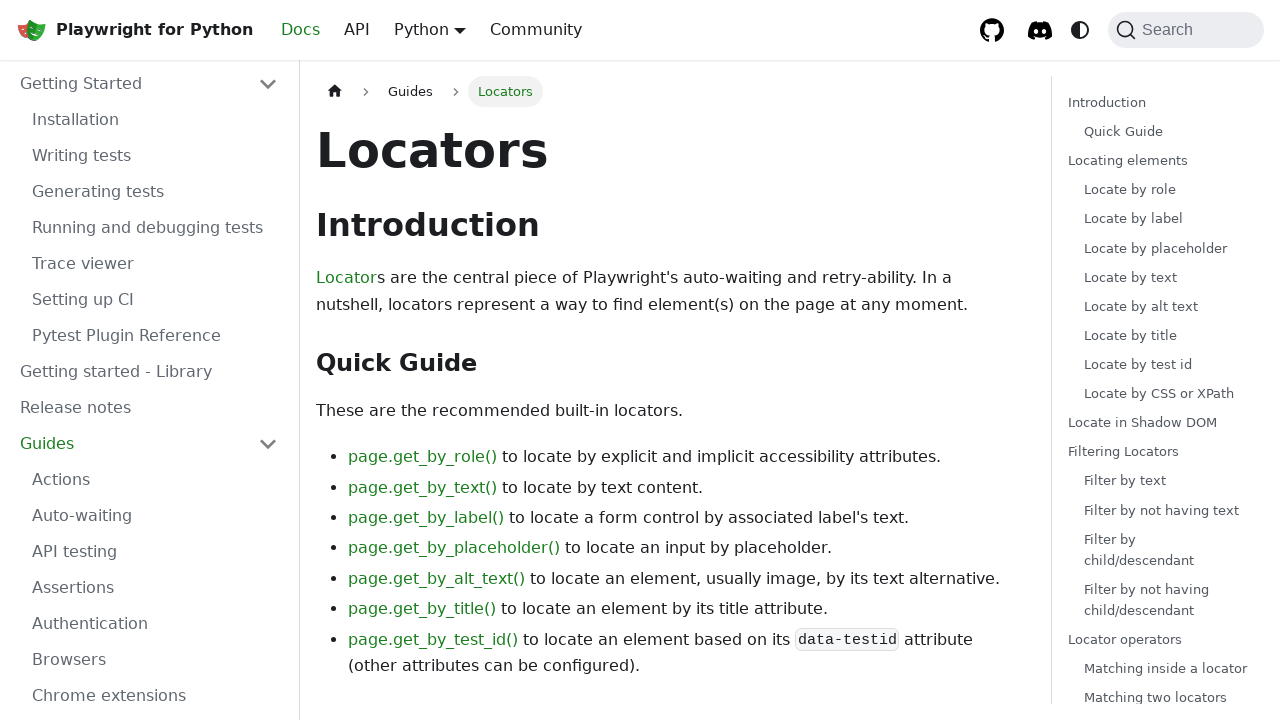

Filtered list items by excluding 'Locating elements' text and counted results
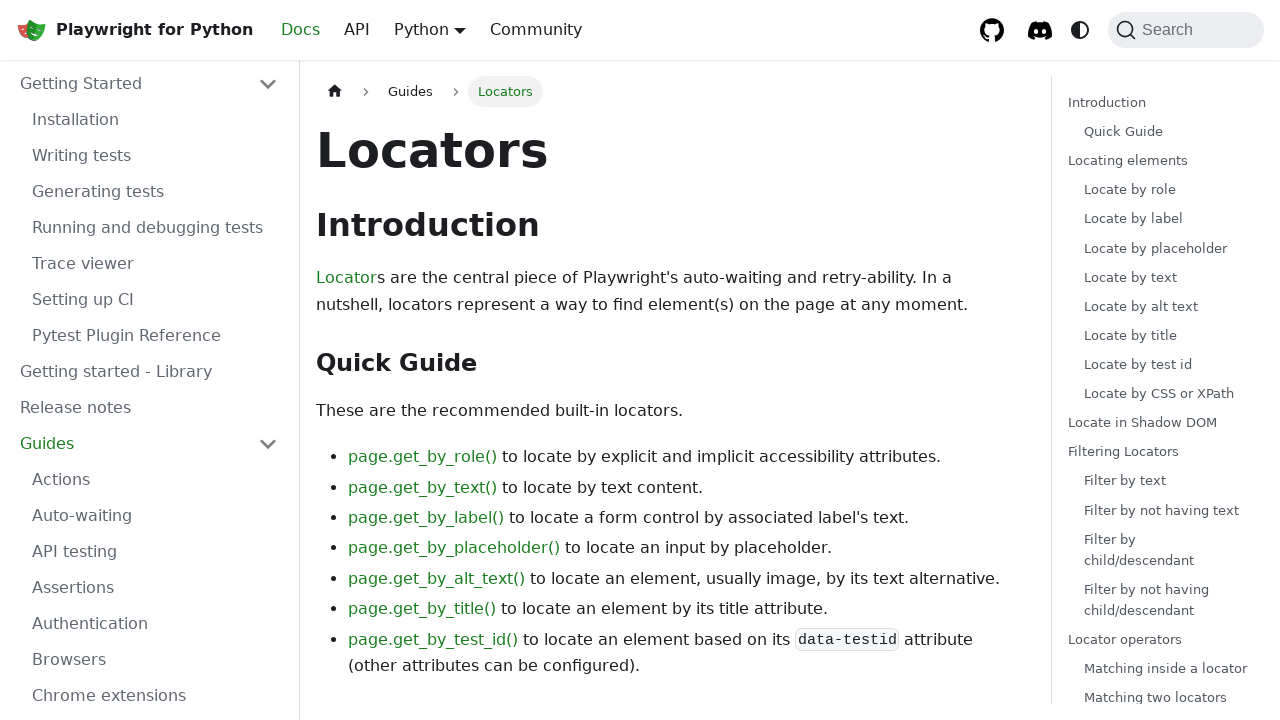

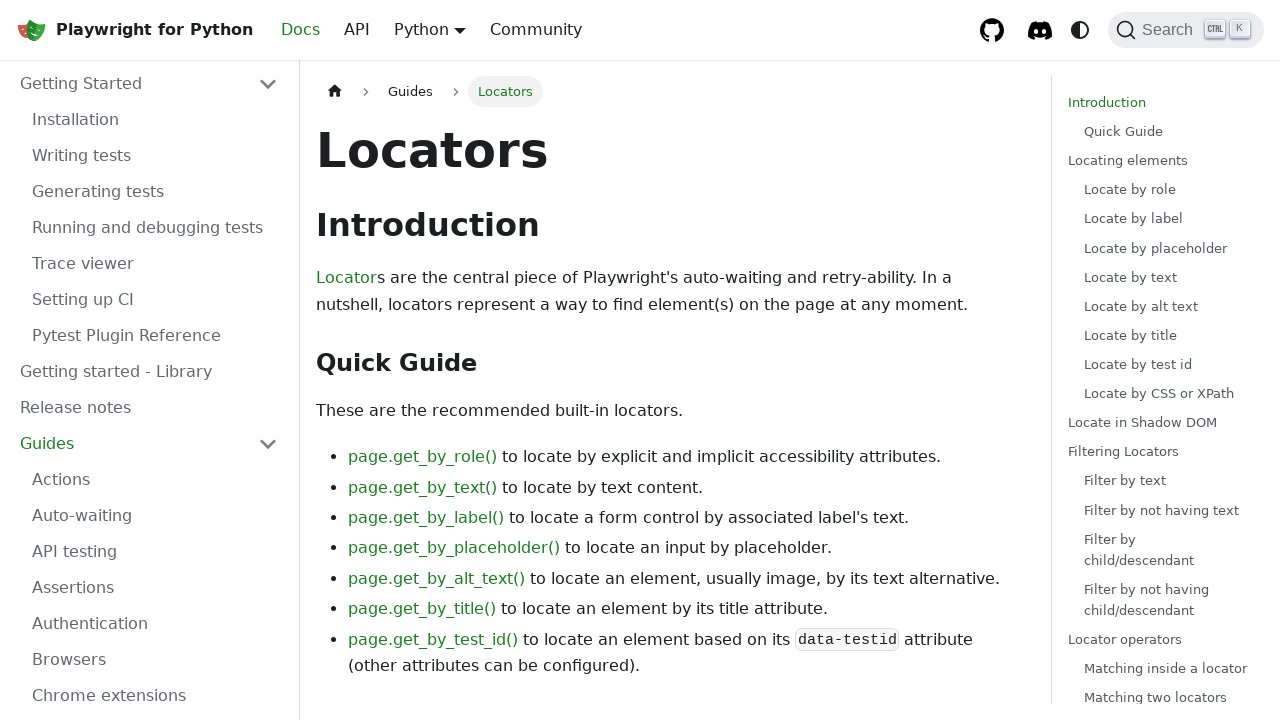